Tests jQuery UI draggable functionality by dragging an element to a new position

Starting URL: http://jqueryui.com/draggable/

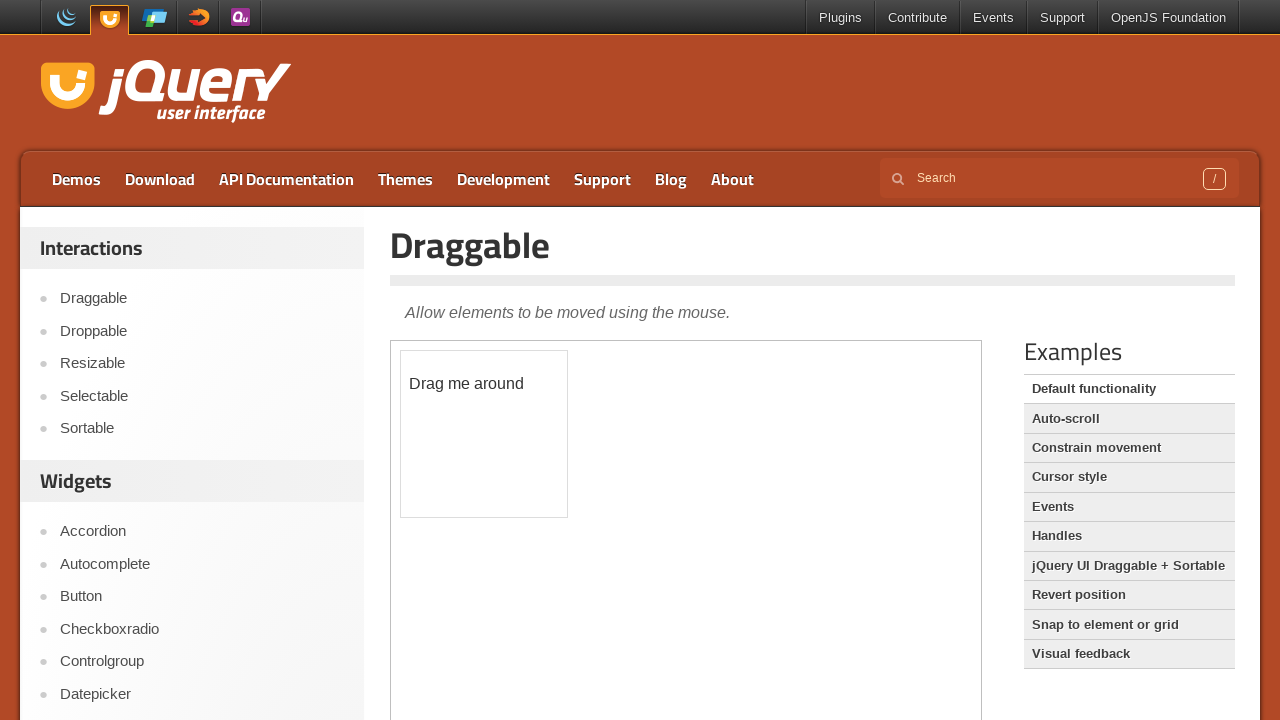

Located the iframe containing the draggable demo
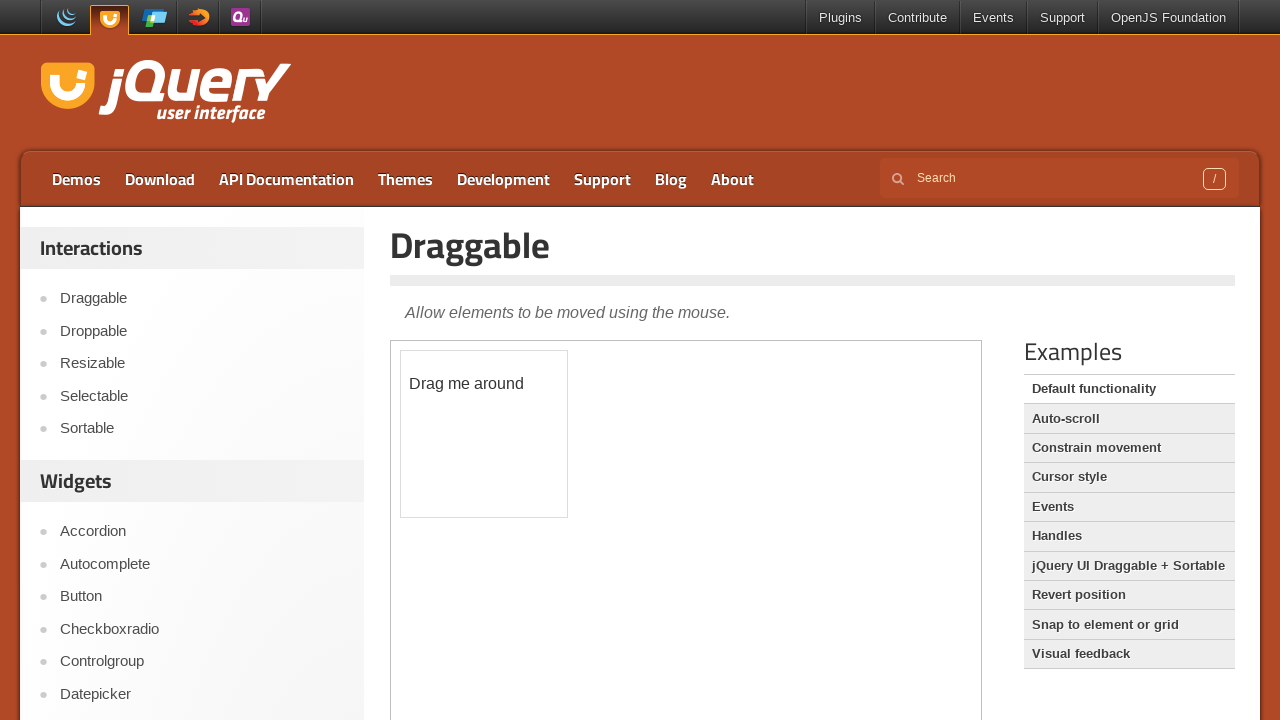

Located the draggable element with ID 'draggable'
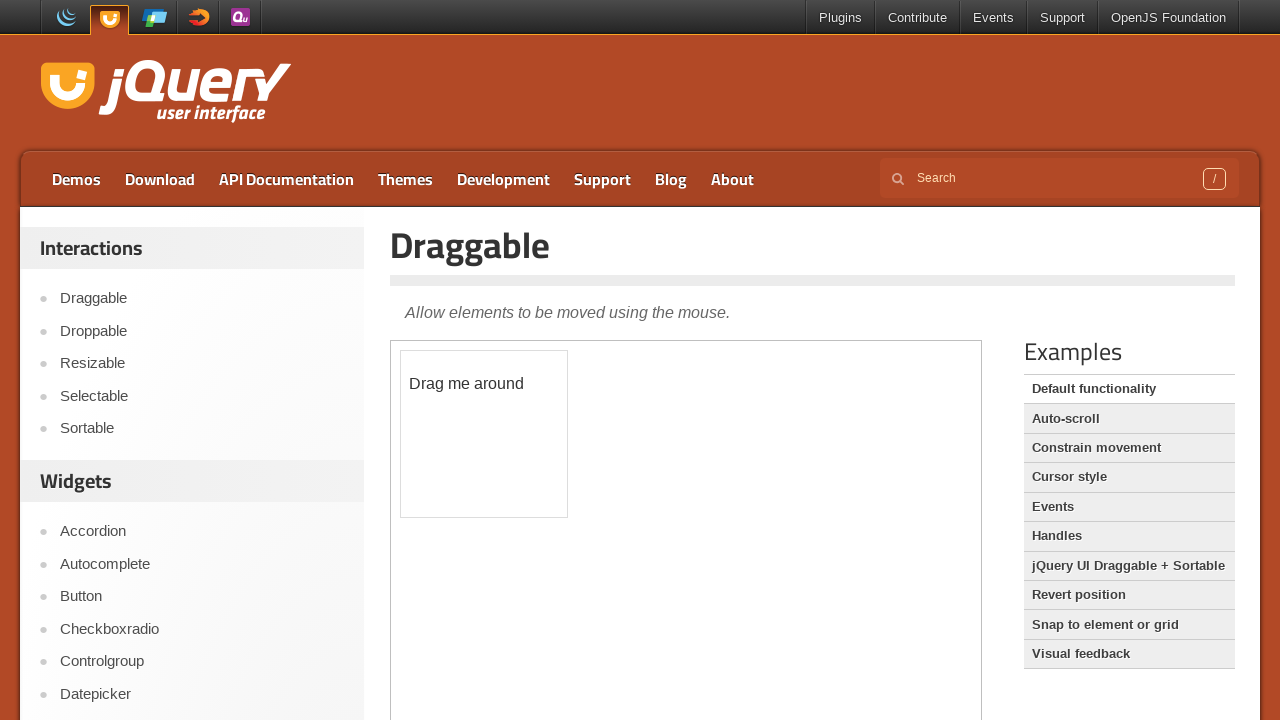

Retrieved bounding box of the draggable element
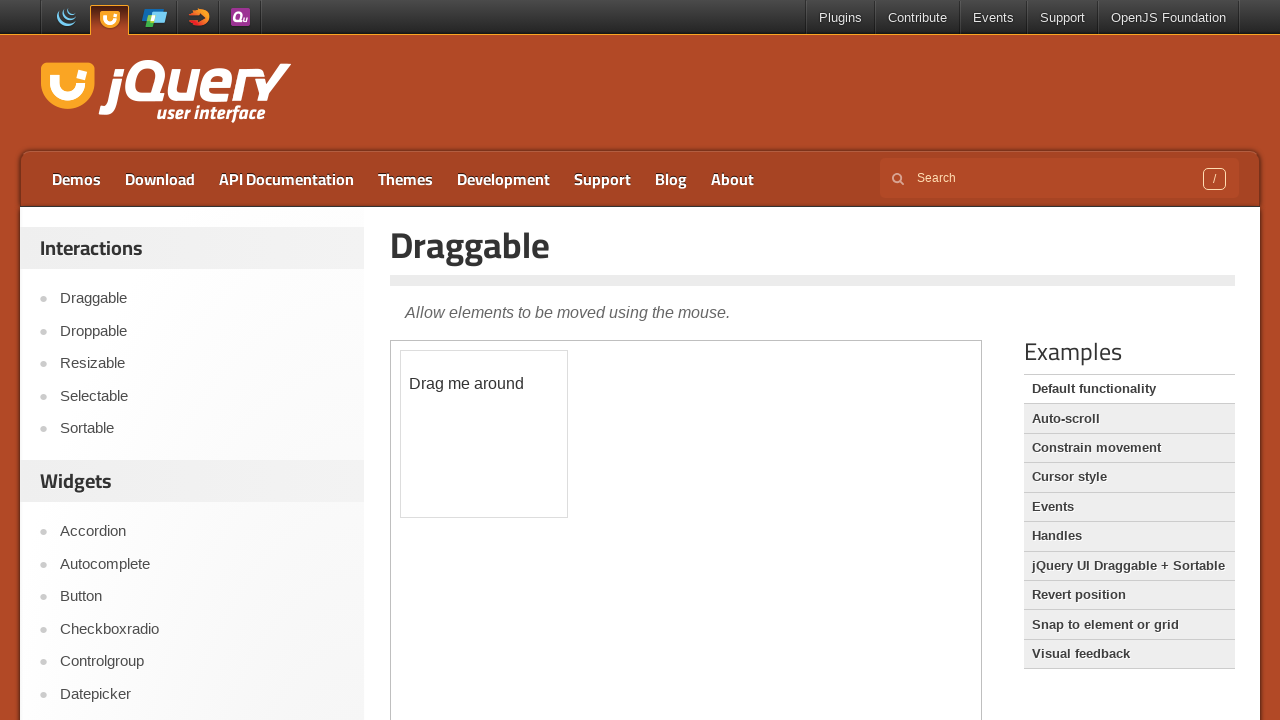

Dragged the element 50 pixels right and 50 pixels down at (451, 401)
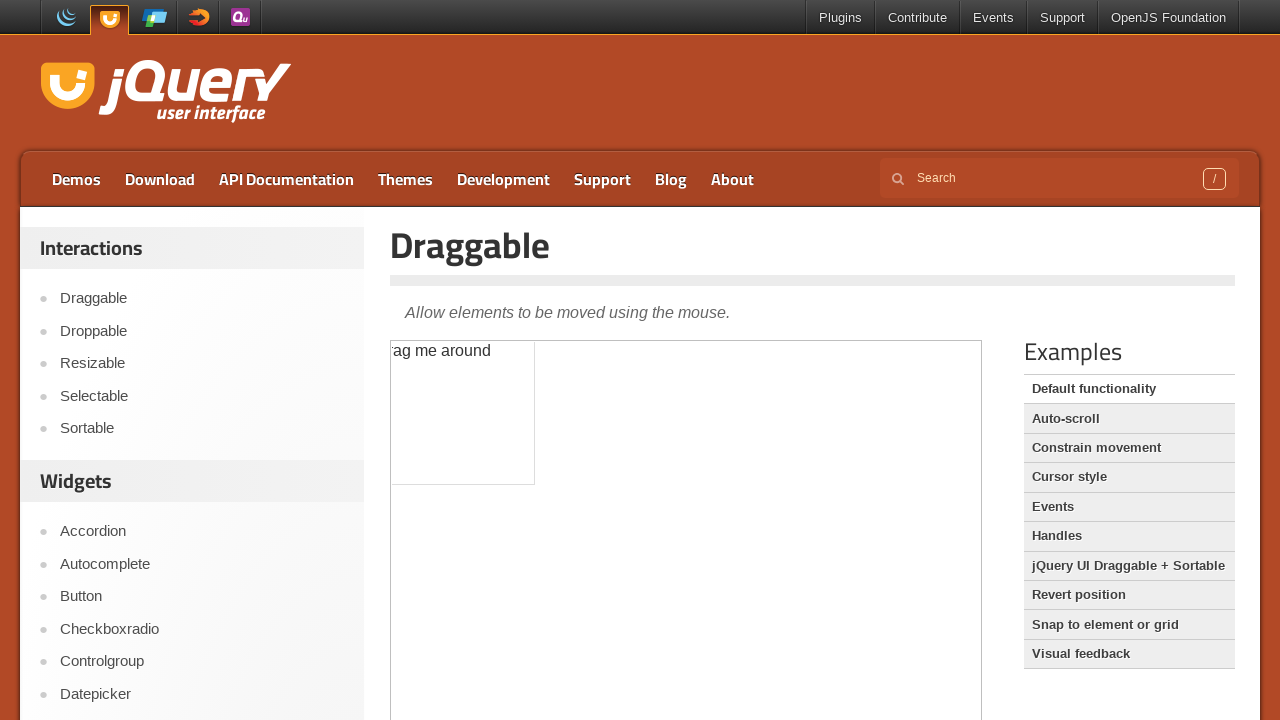

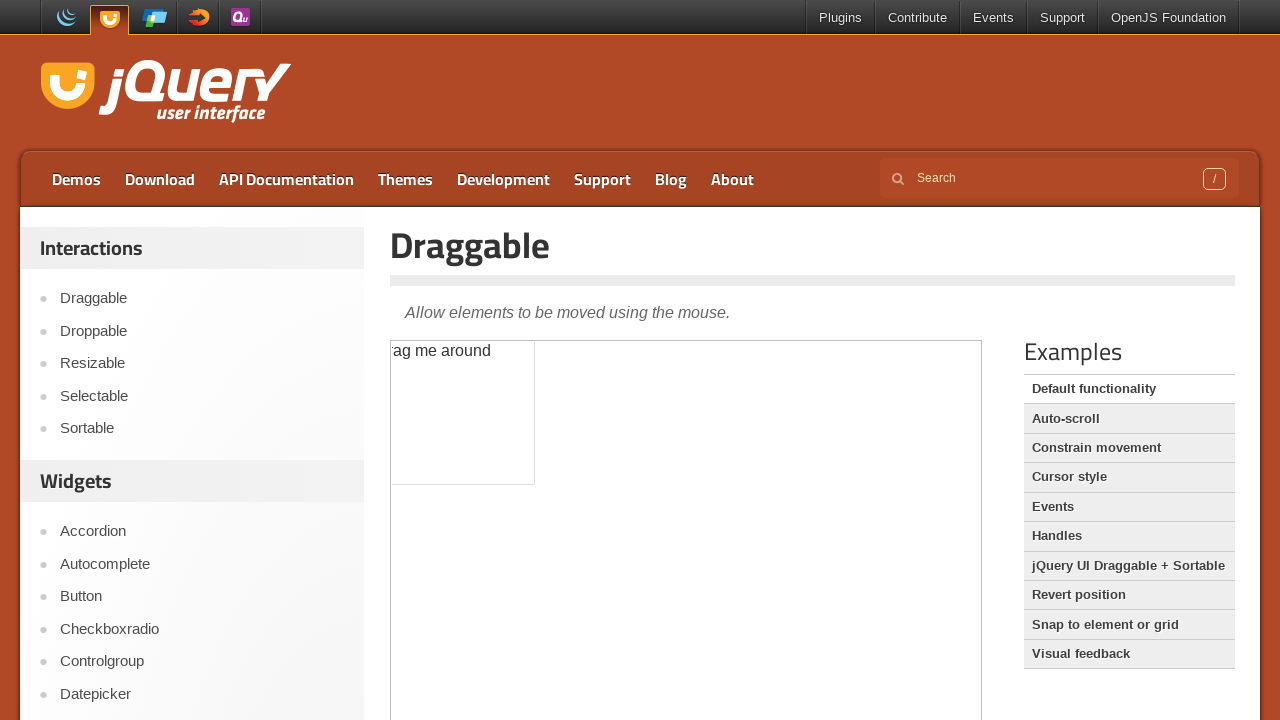